Tests clicking the submit button on a practice form using JavaScript executor to trigger the click event

Starting URL: https://demoqa.com/automation-practice-form

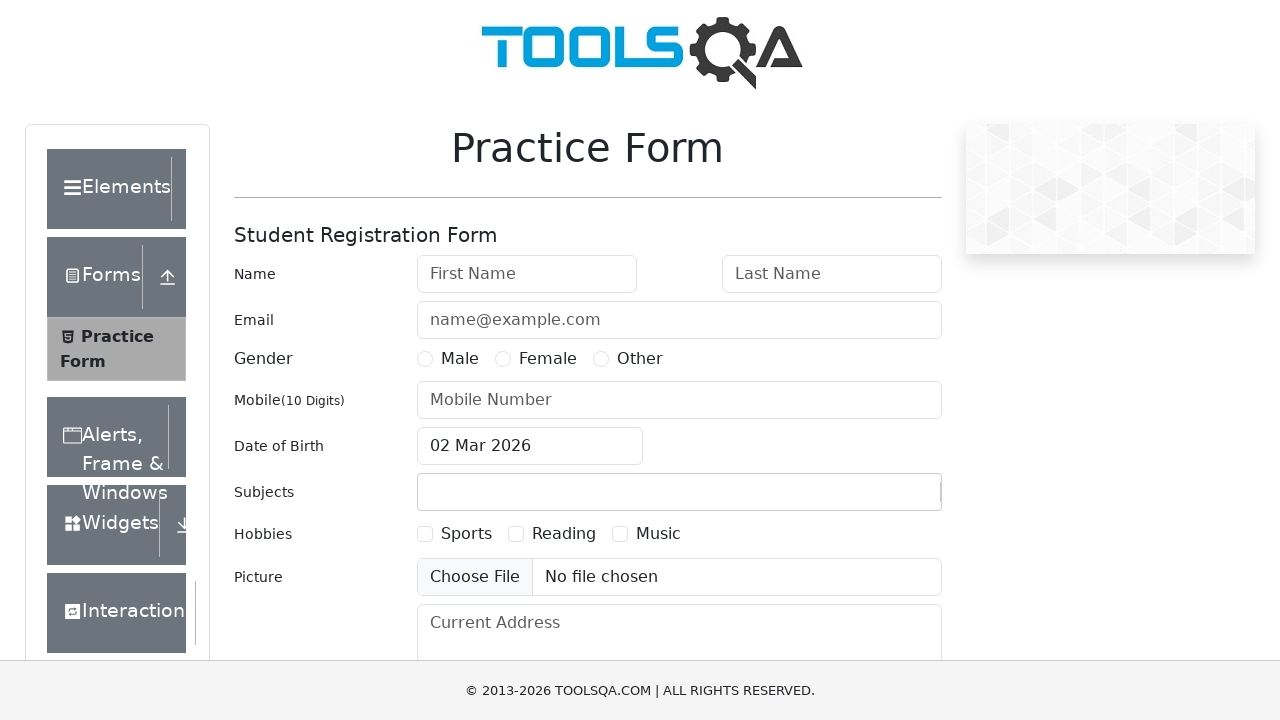

Navigated to practice form page
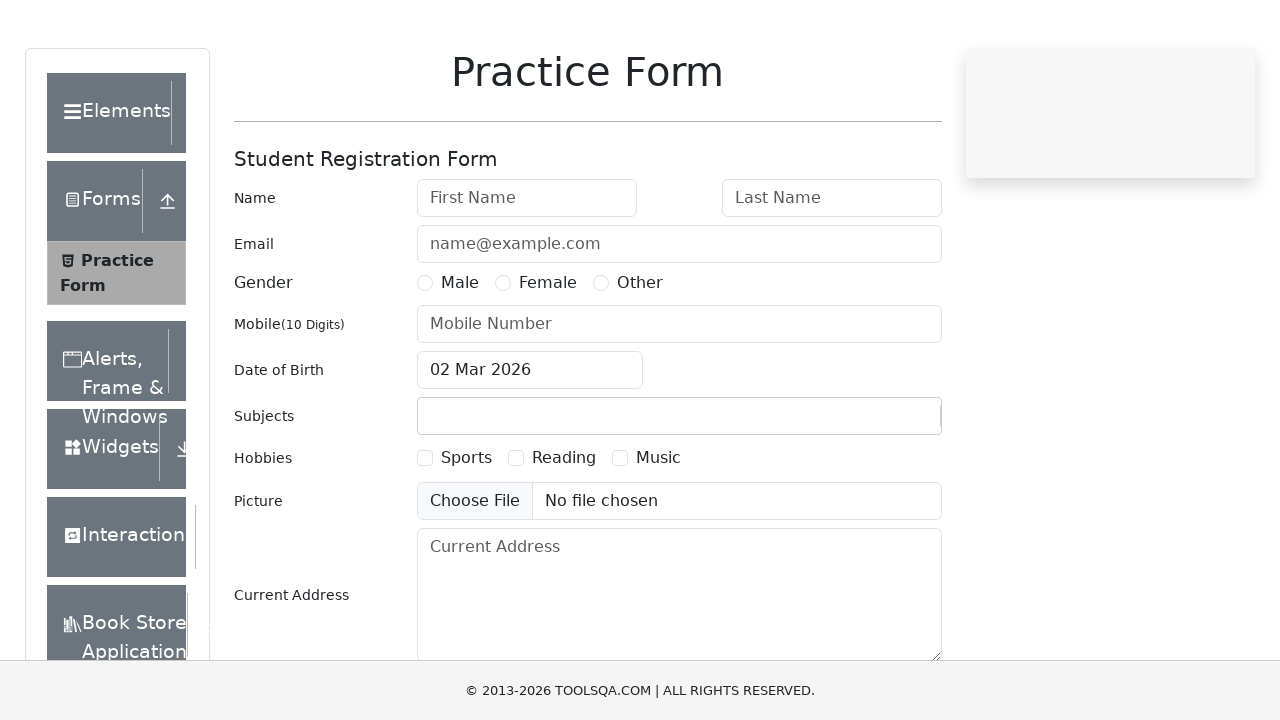

Clicked submit button using JavaScript executor
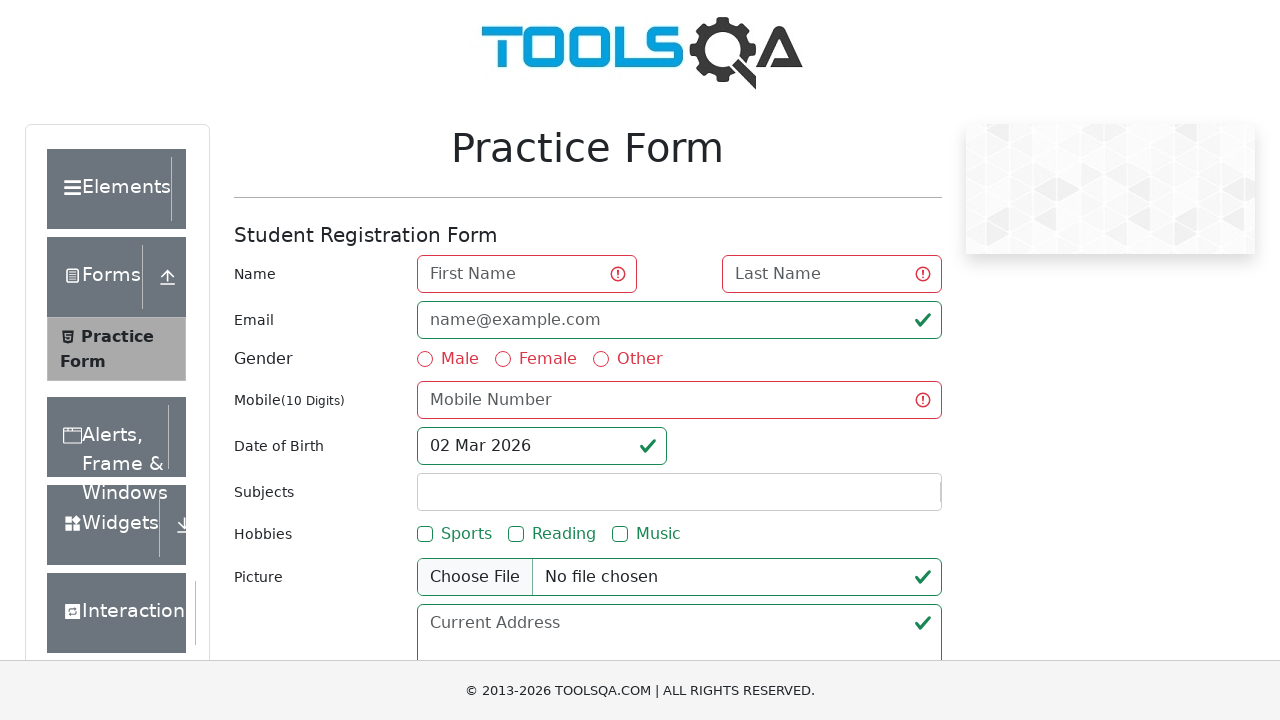

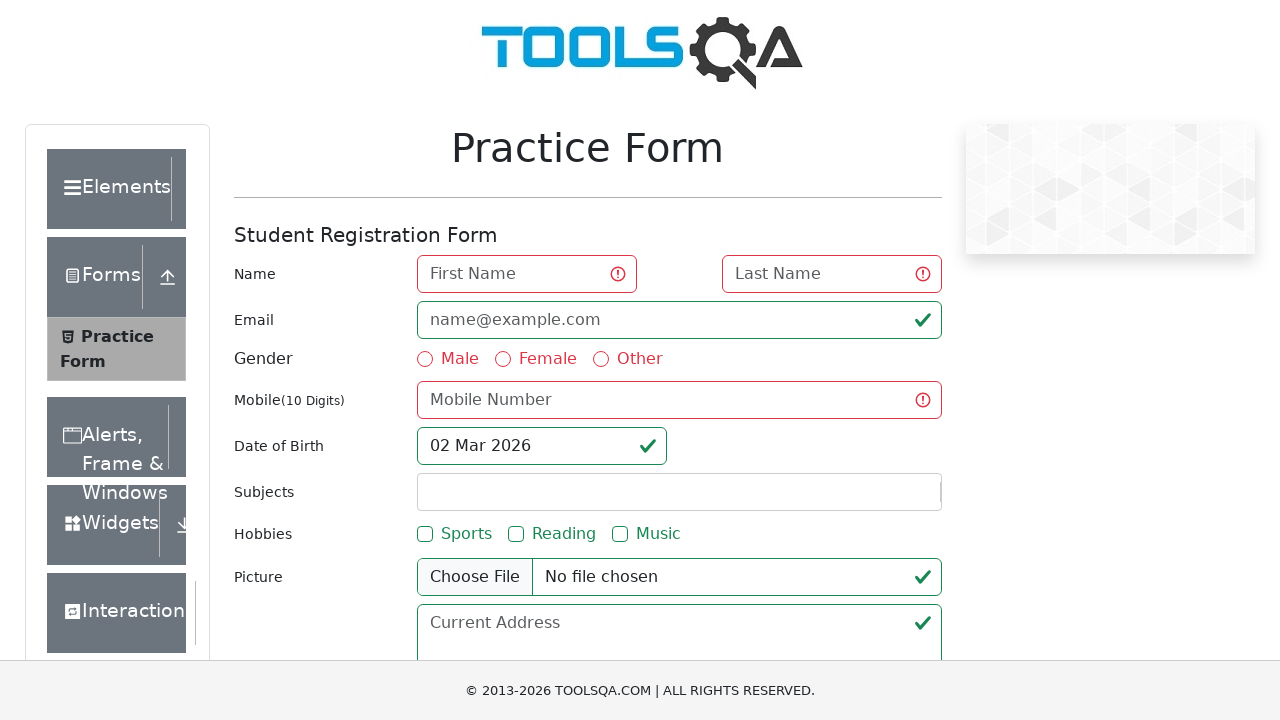